Tests JavaScript confirm box by clicking a button that triggers a confirm dialog and accepting it

Starting URL: https://demoqa.com/alerts

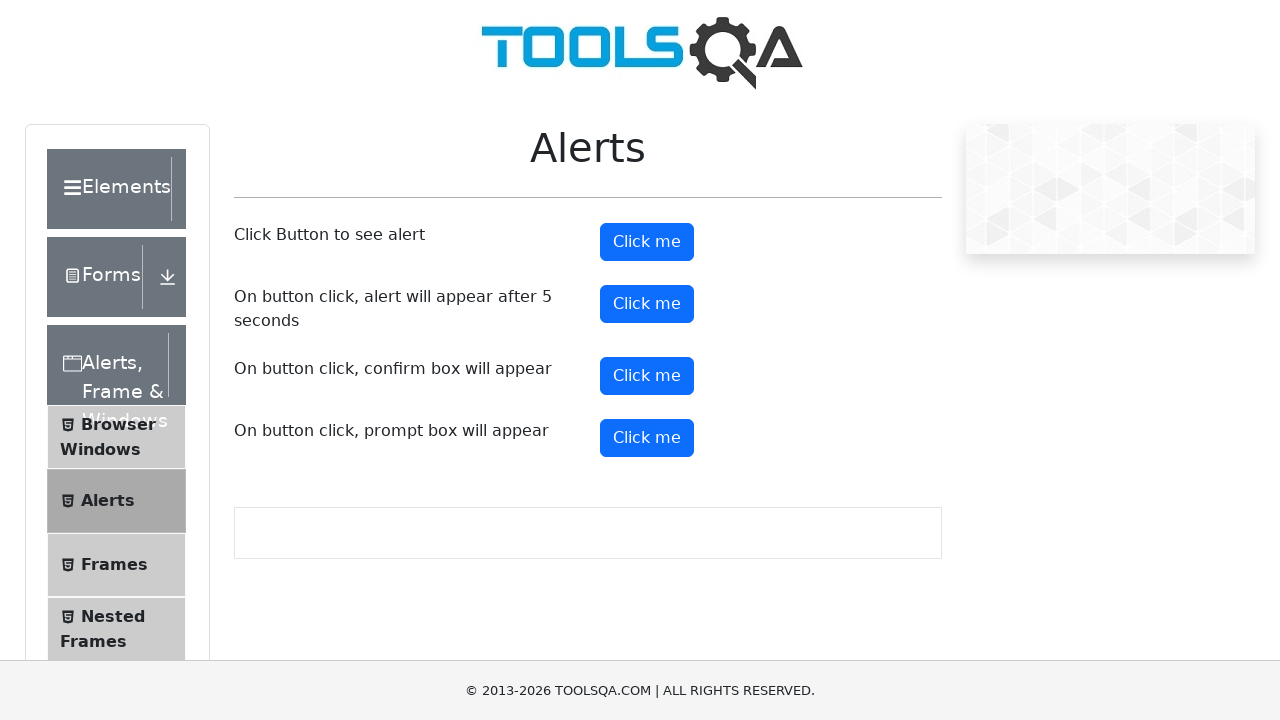

Set up dialog handler to accept confirm box
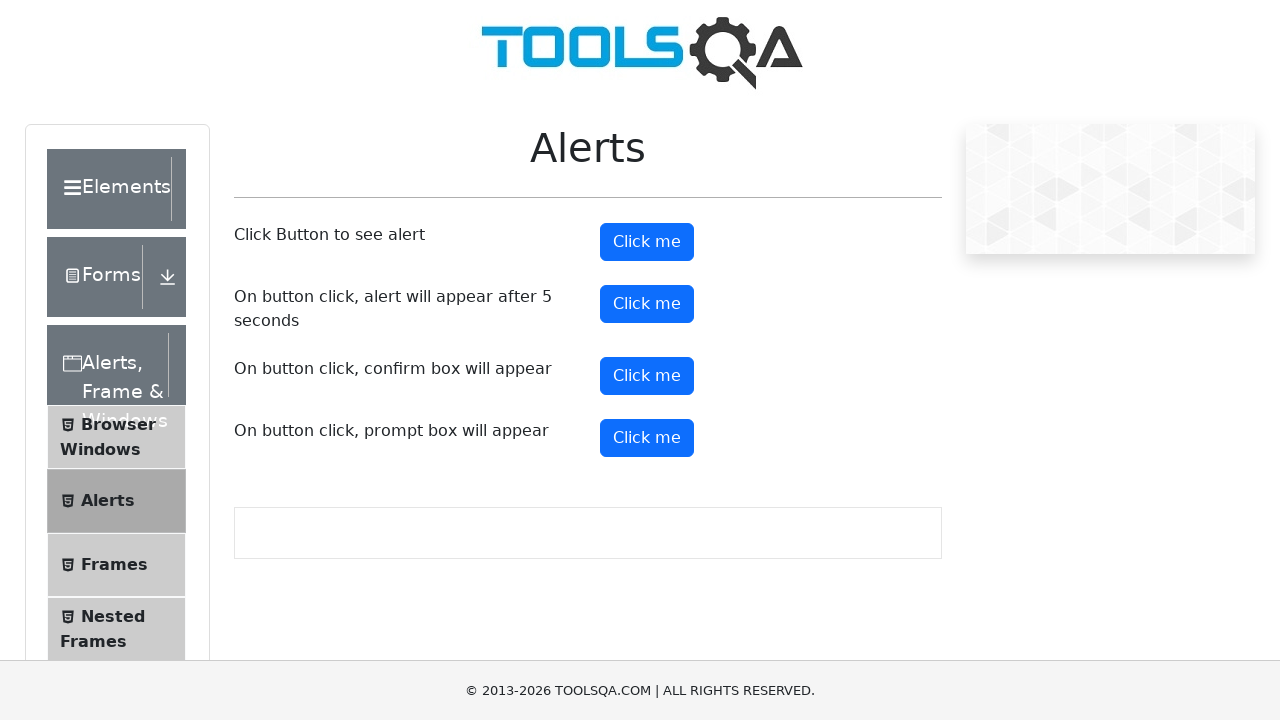

Clicked confirm button to trigger JavaScript confirm dialog at (647, 376) on button#confirmButton
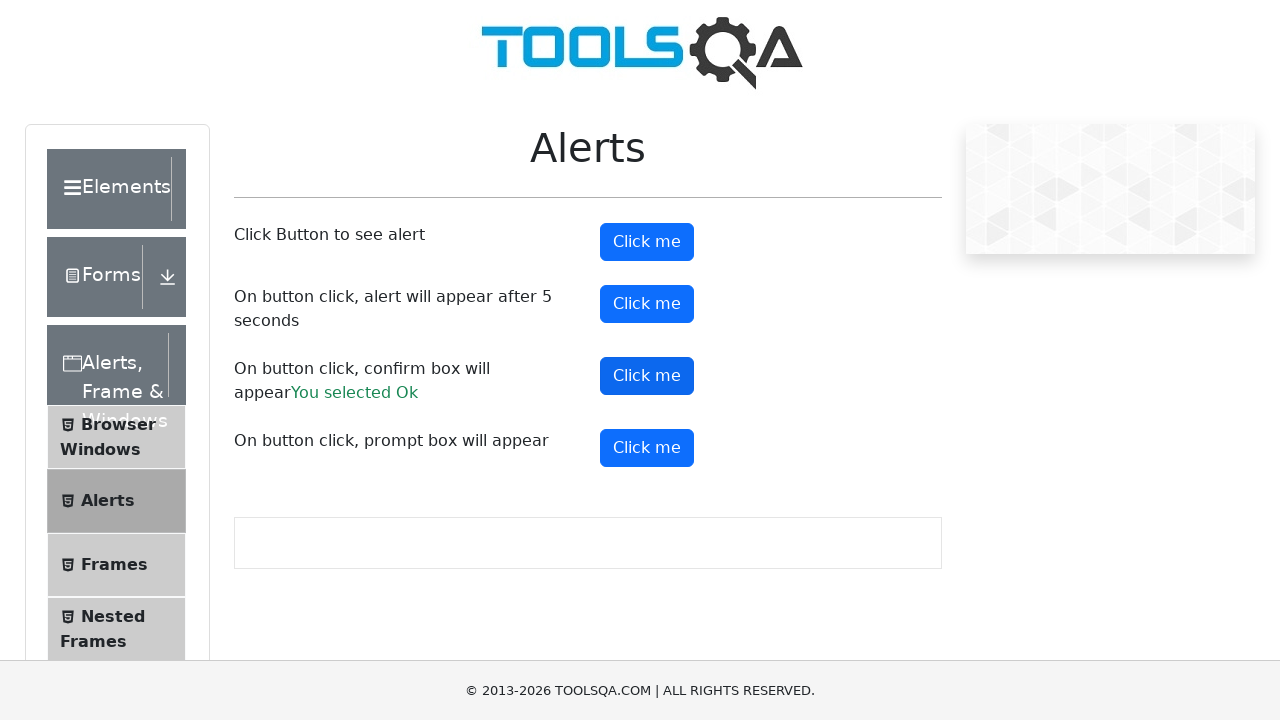

Confirm dialog result appeared on page
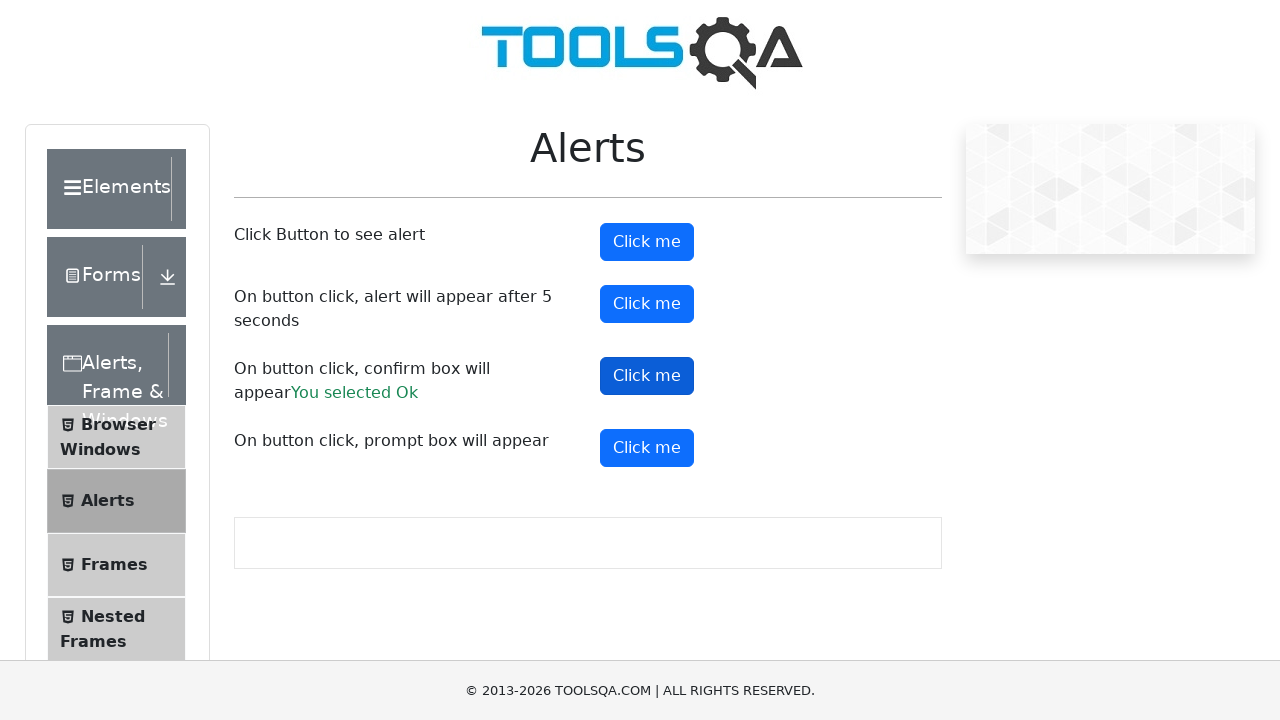

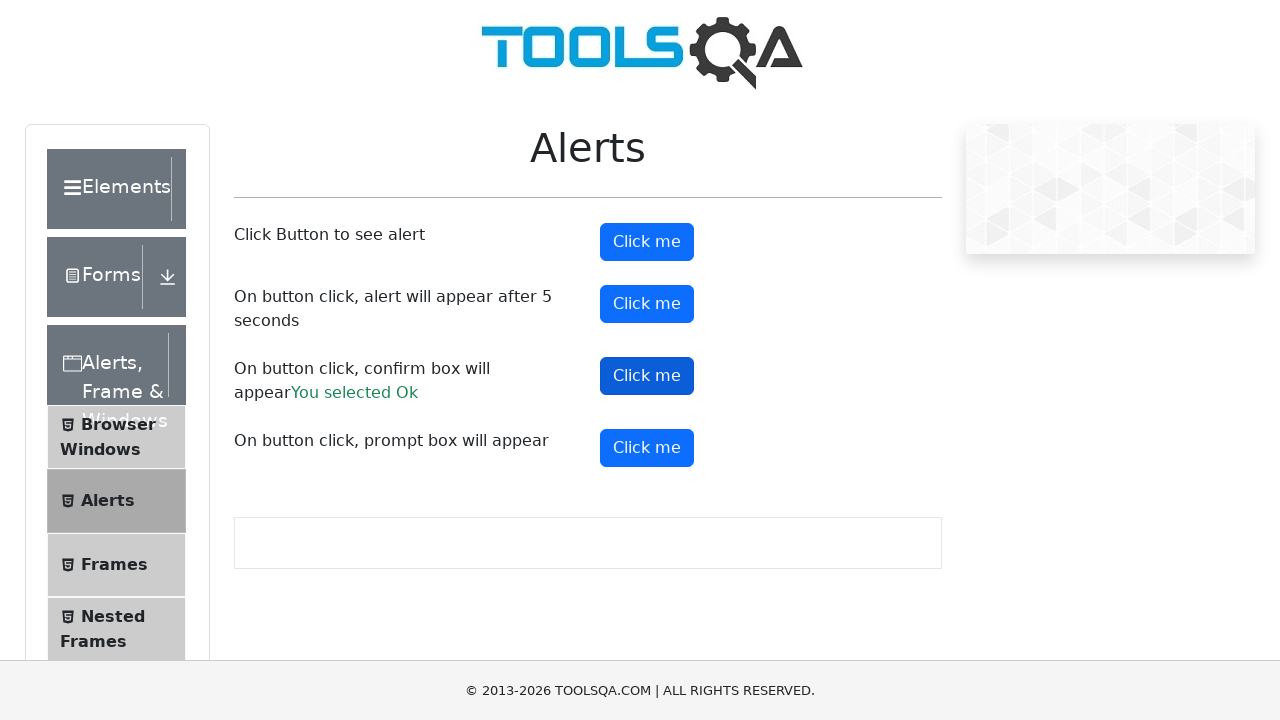